Tests navigation through various links on the Heroku test site by clicking on "Drag and Drop", "Dynamic Loading", and "File Upload" links with back navigation between each

Starting URL: https://the-internet.herokuapp.com/

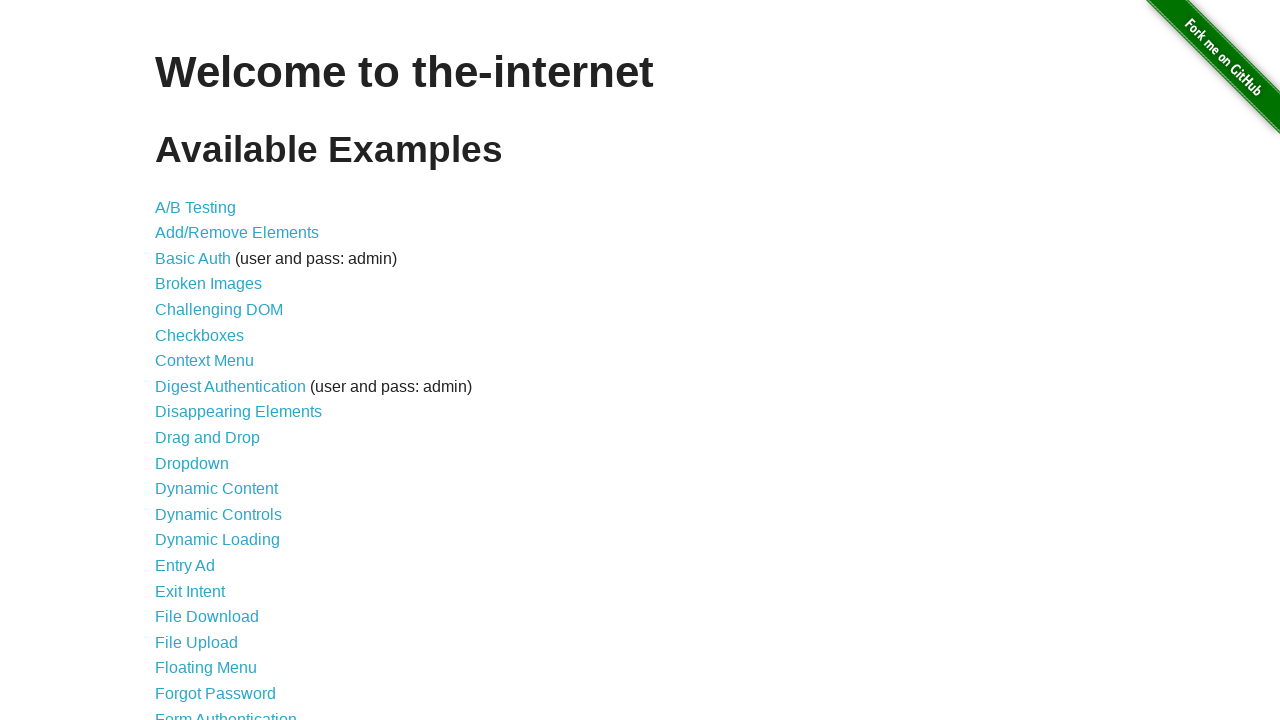

Clicked on 'Drag and Drop' link at (208, 438) on text=Drag and Drop
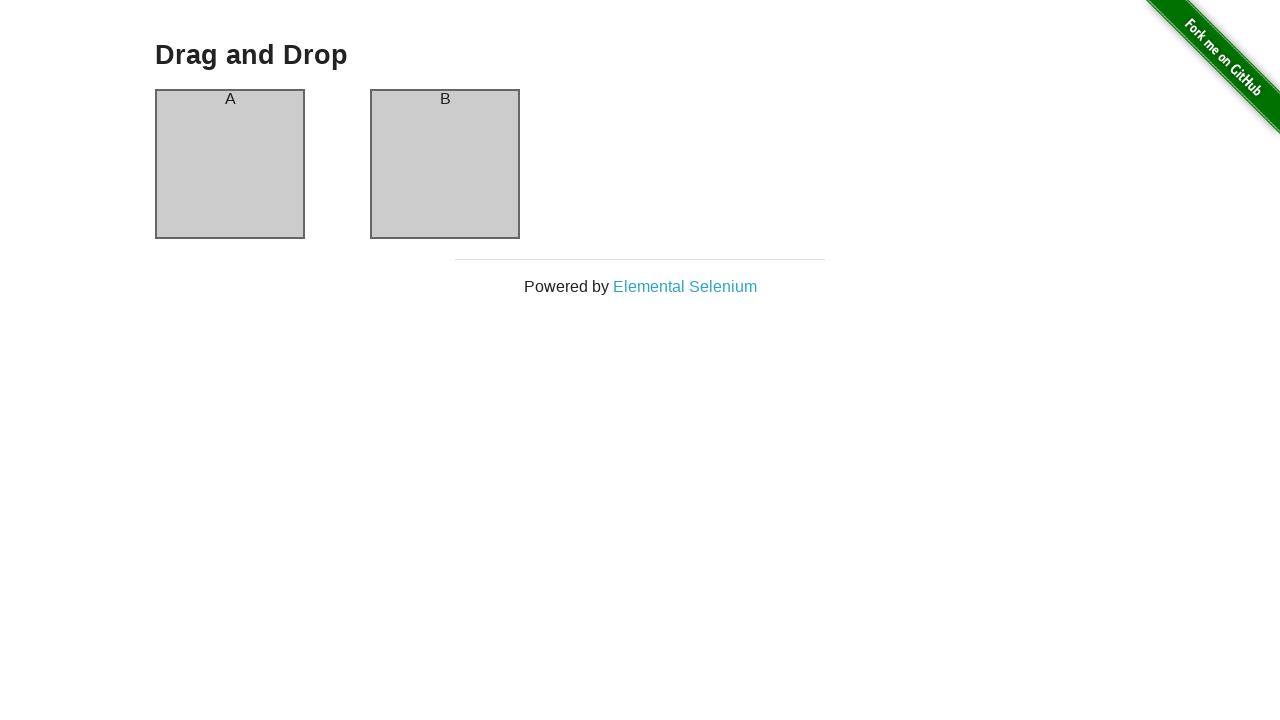

Navigated back to main page from Drag and Drop
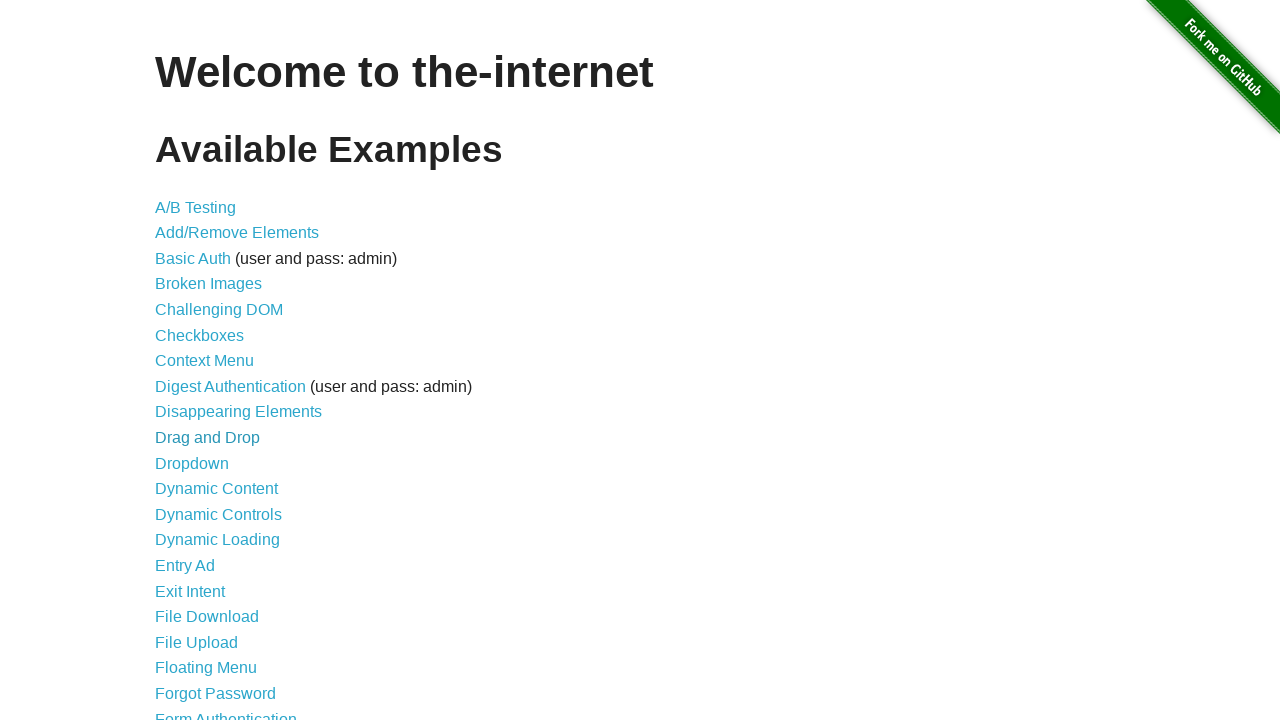

Clicked on 'Dynamic Loading' link at (218, 540) on text=Dynamic Loading
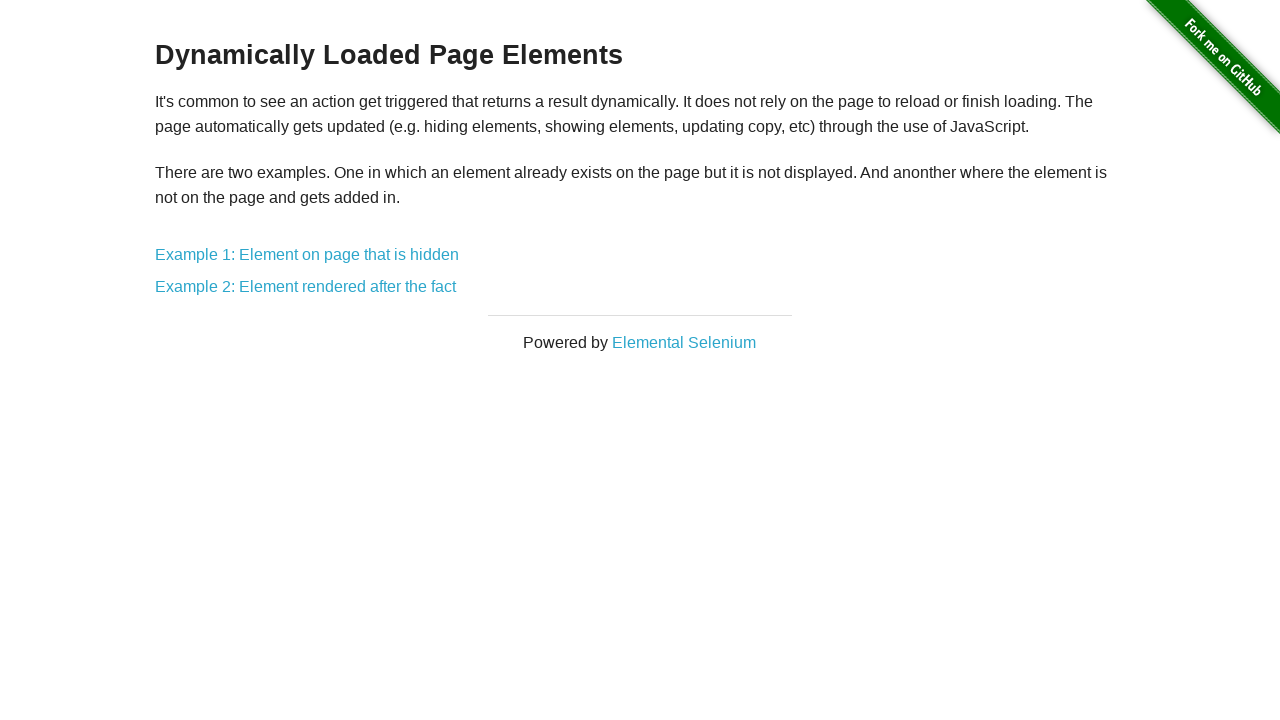

Navigated back to main page from Dynamic Loading
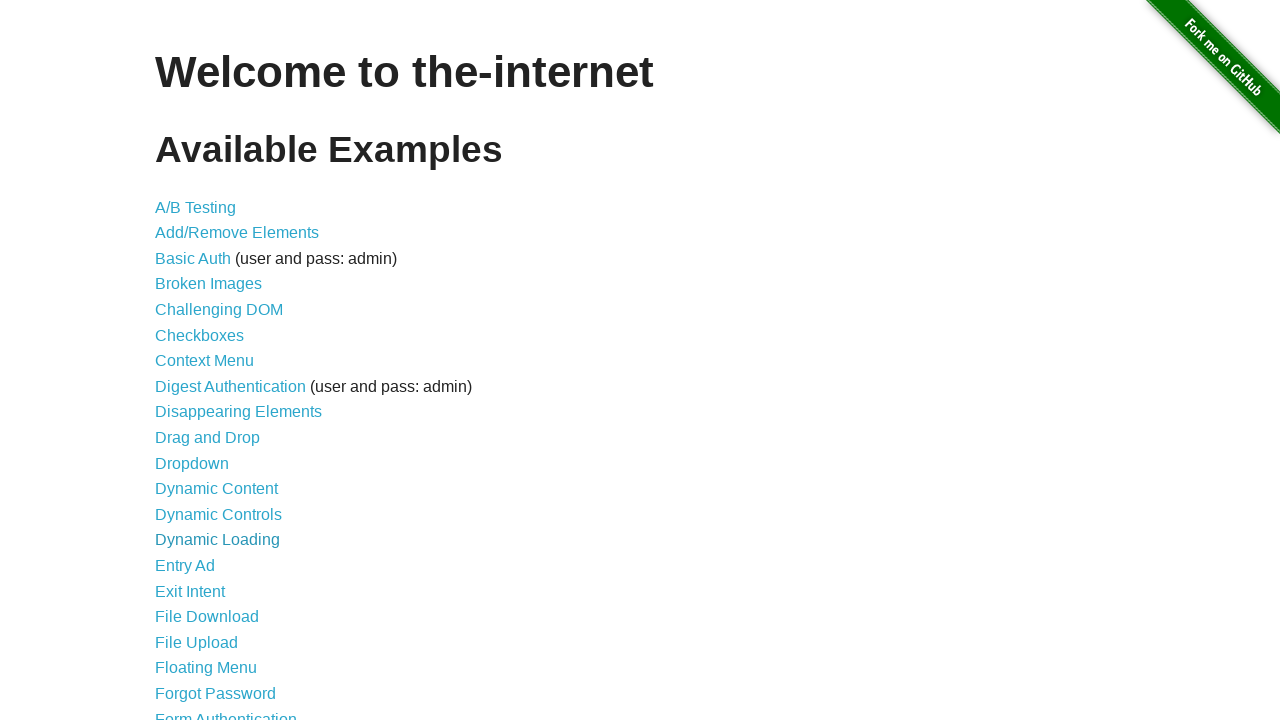

Clicked on 'File Upload' link at (196, 642) on text=/.*Upload/
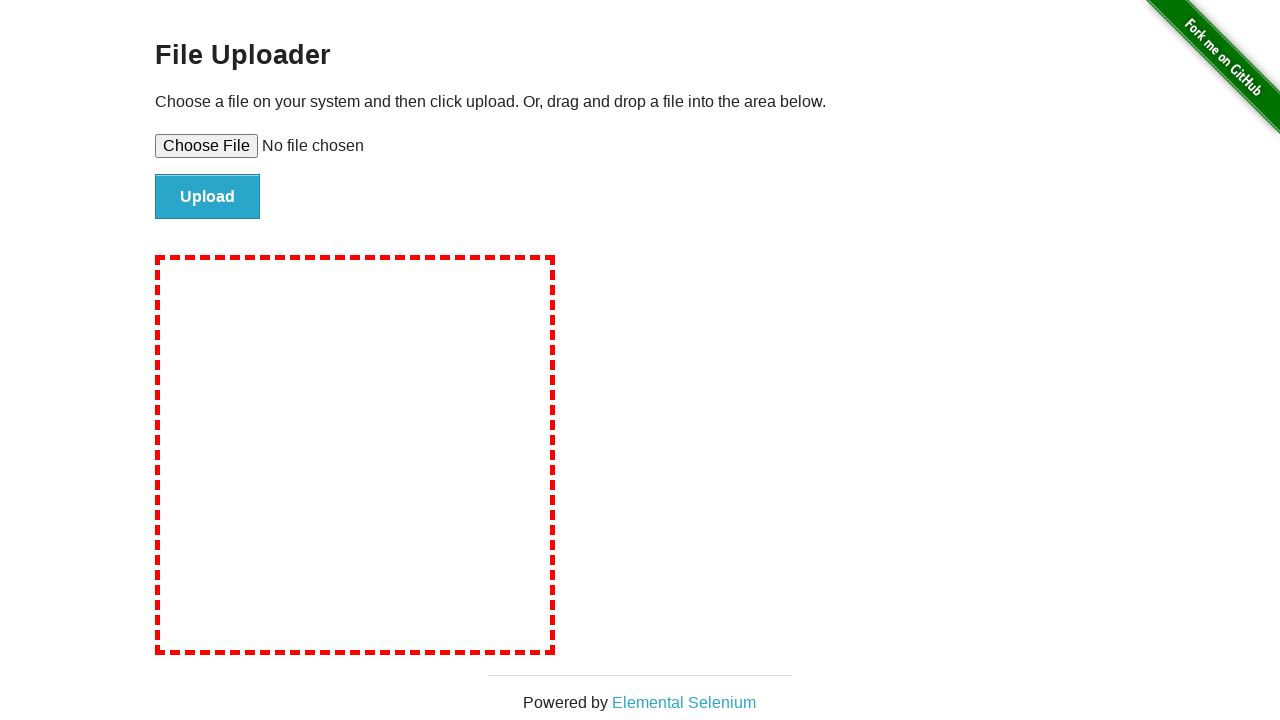

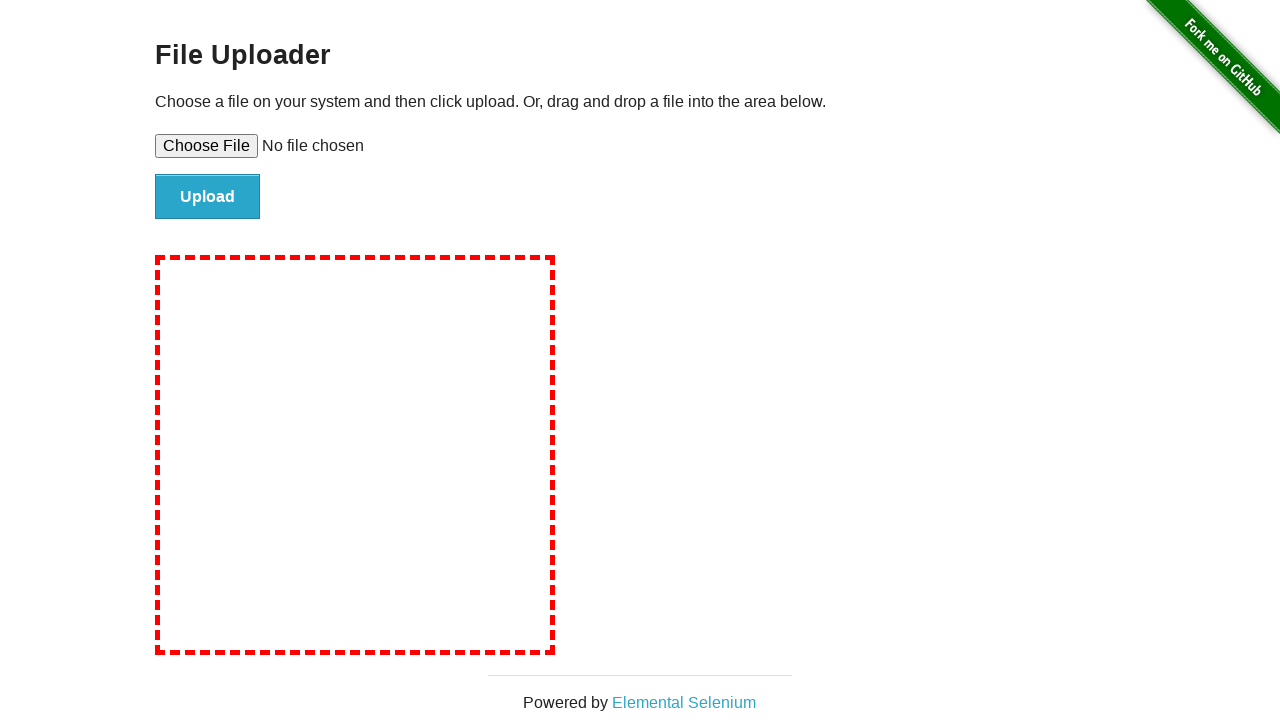